Tests browser navigation commands by clicking a link, then using back, forward, and refresh navigation methods

Starting URL: https://www.tutorialspoint.com/selenium/practice/selenium_automation_practice.php

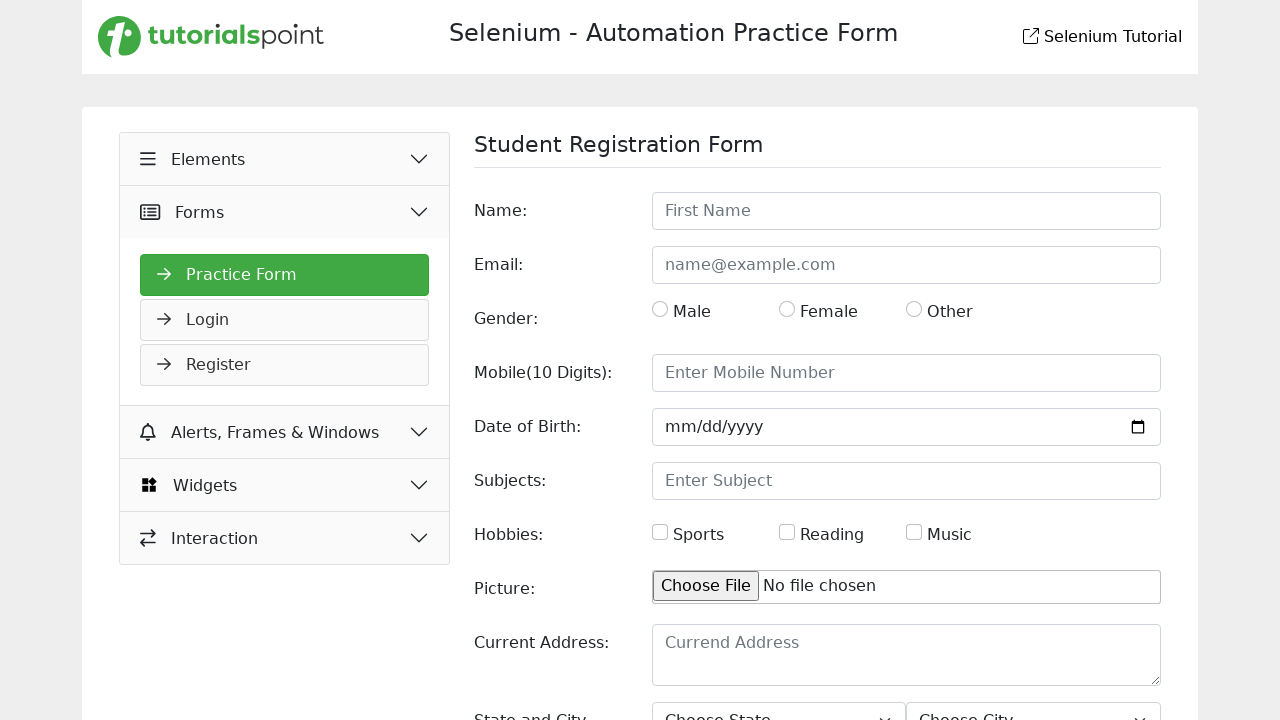

Clicked on login link at (285, 320) on xpath=//a[@href='login.php']
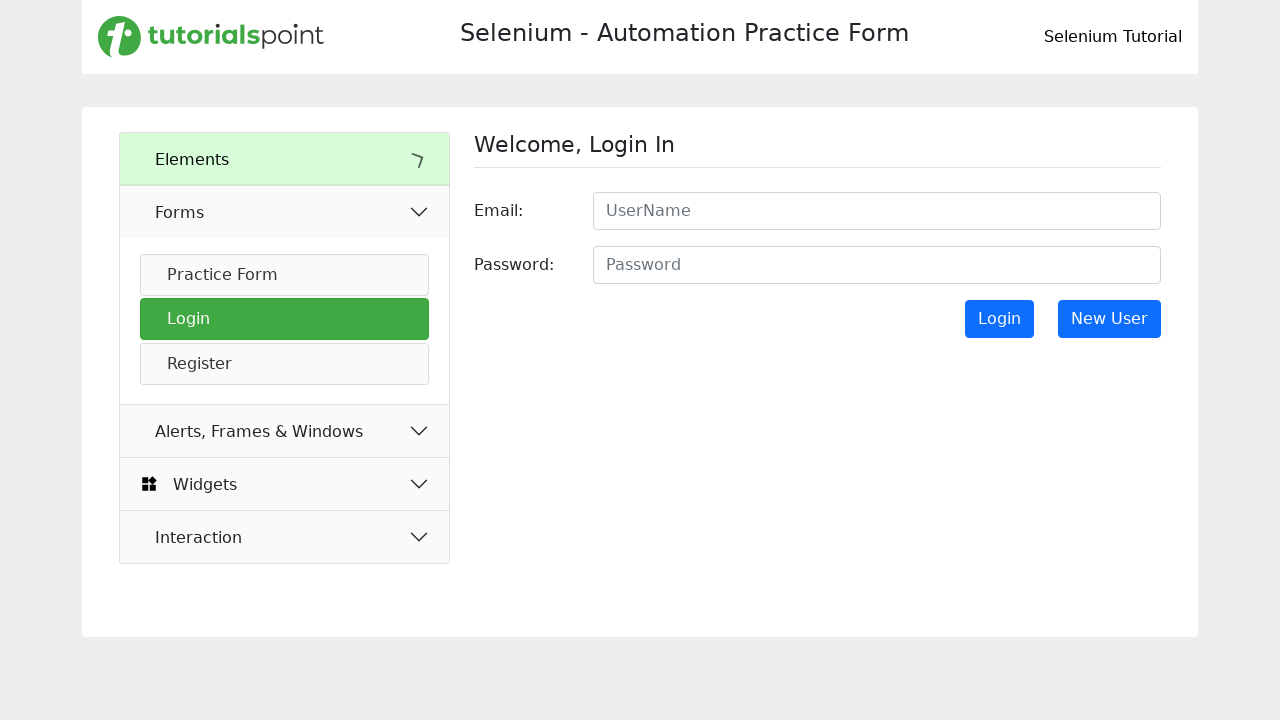

Navigated back to previous page
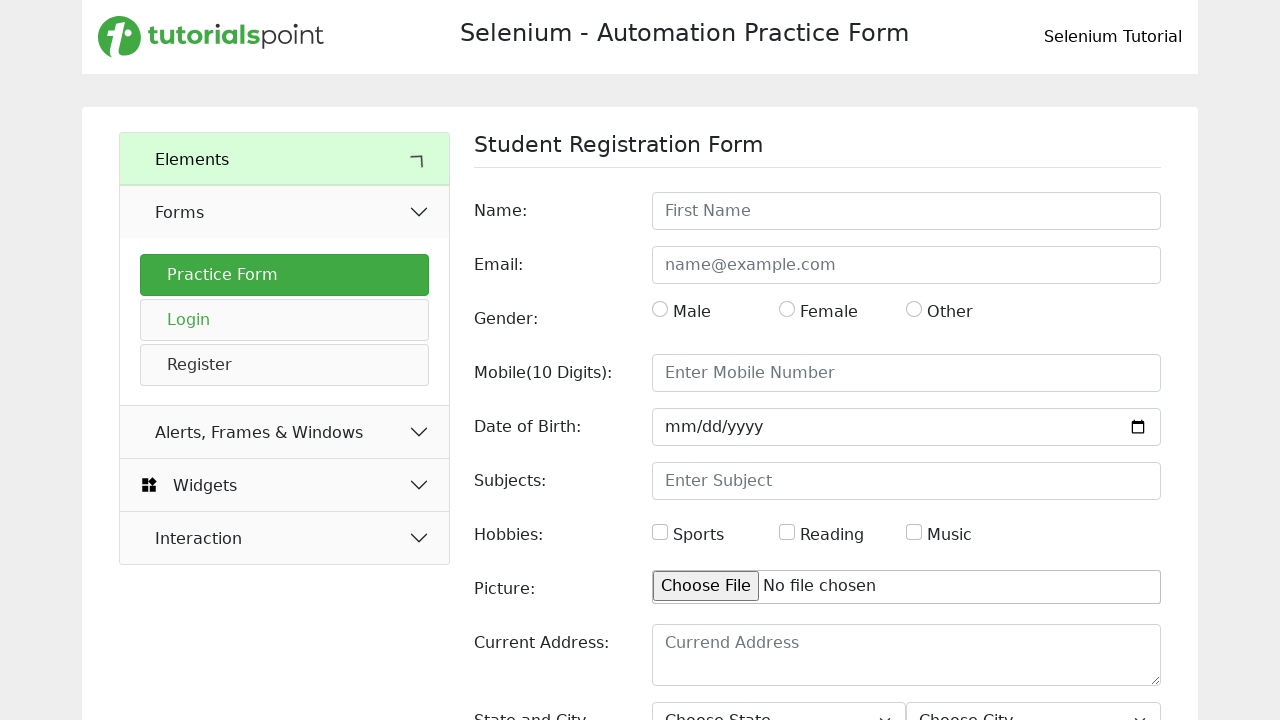

Navigated forward to login page
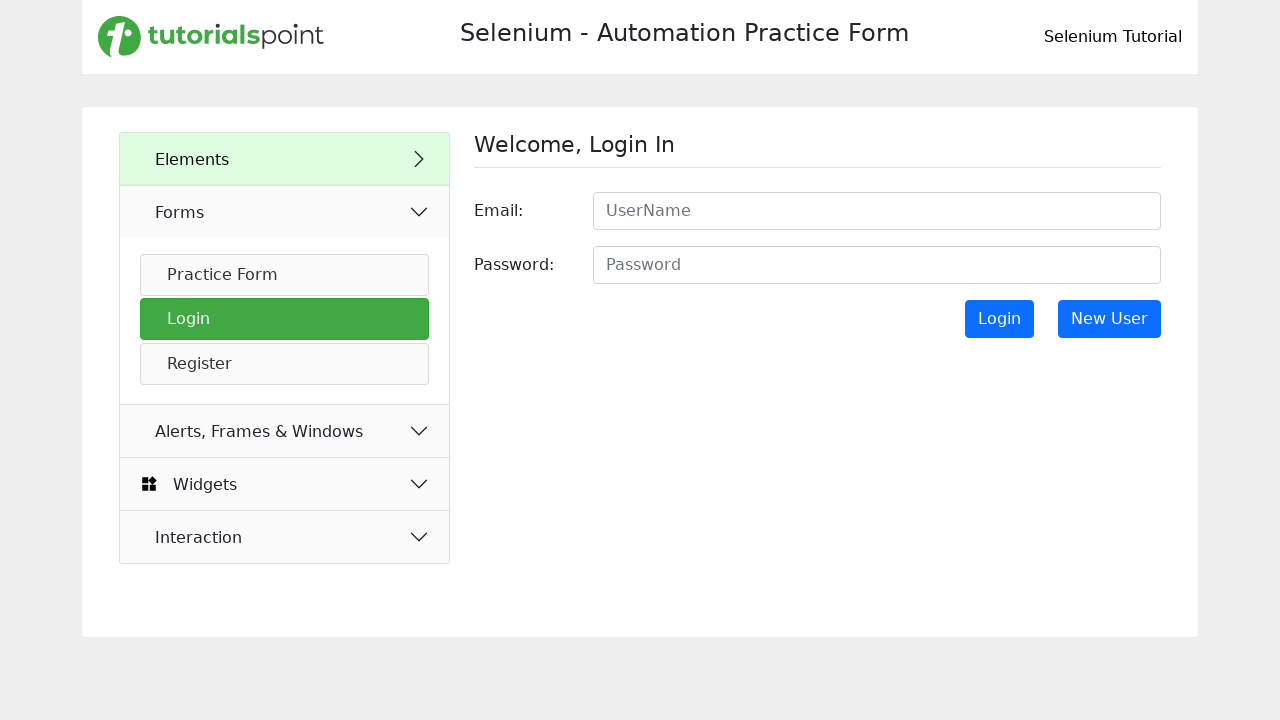

Refreshed the current page
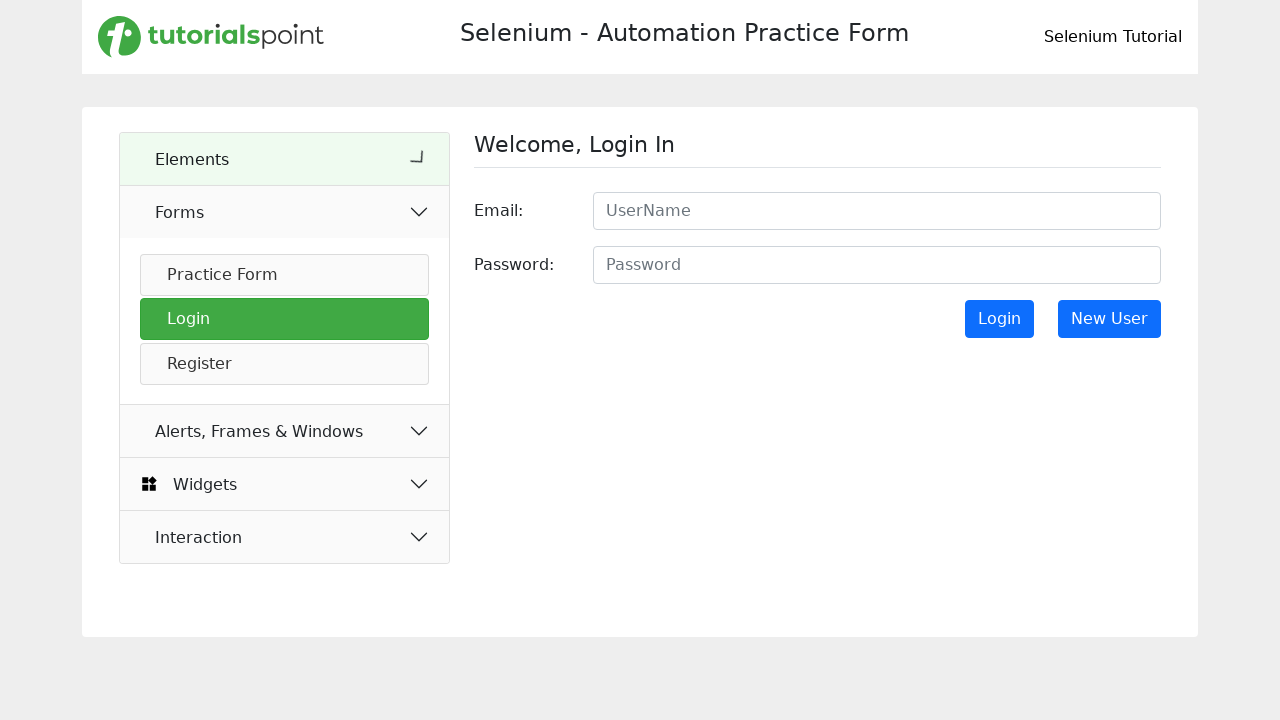

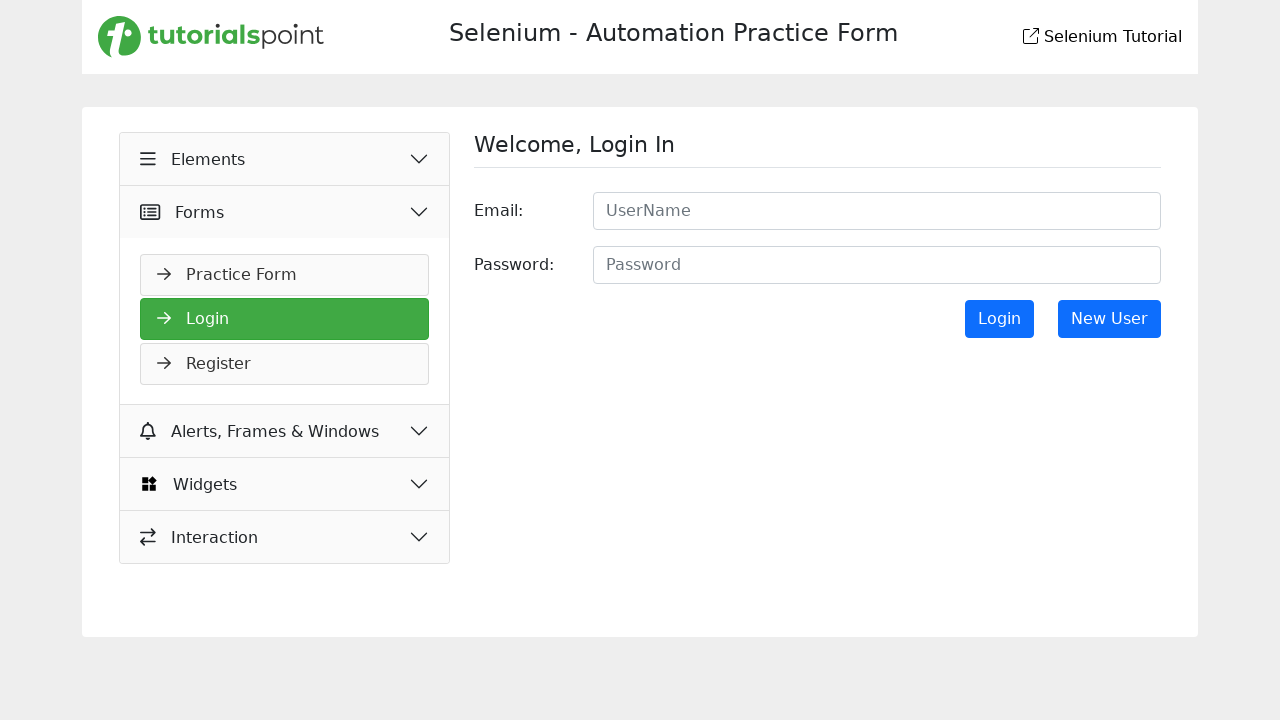